Tests adding a new todo item by typing in the input field and pressing Enter, then verifies the item appears in the list

Starting URL: https://example.cypress.io/todo

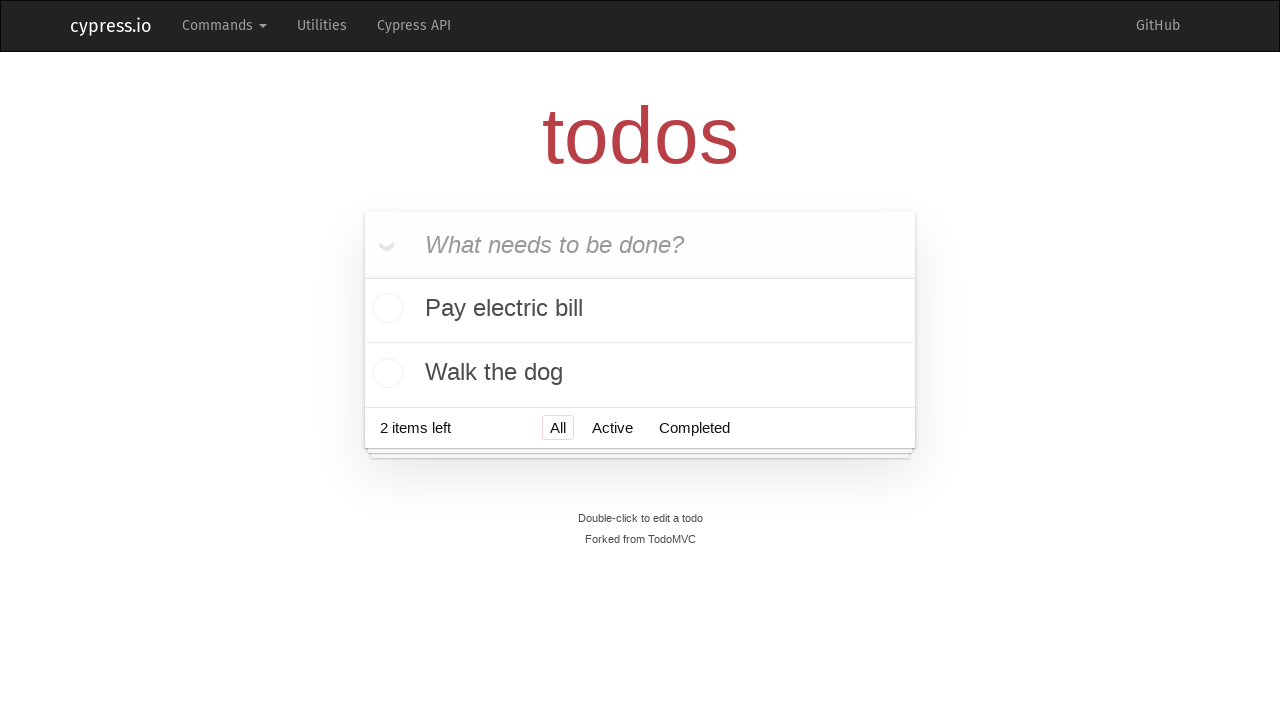

Waited for todo list to load
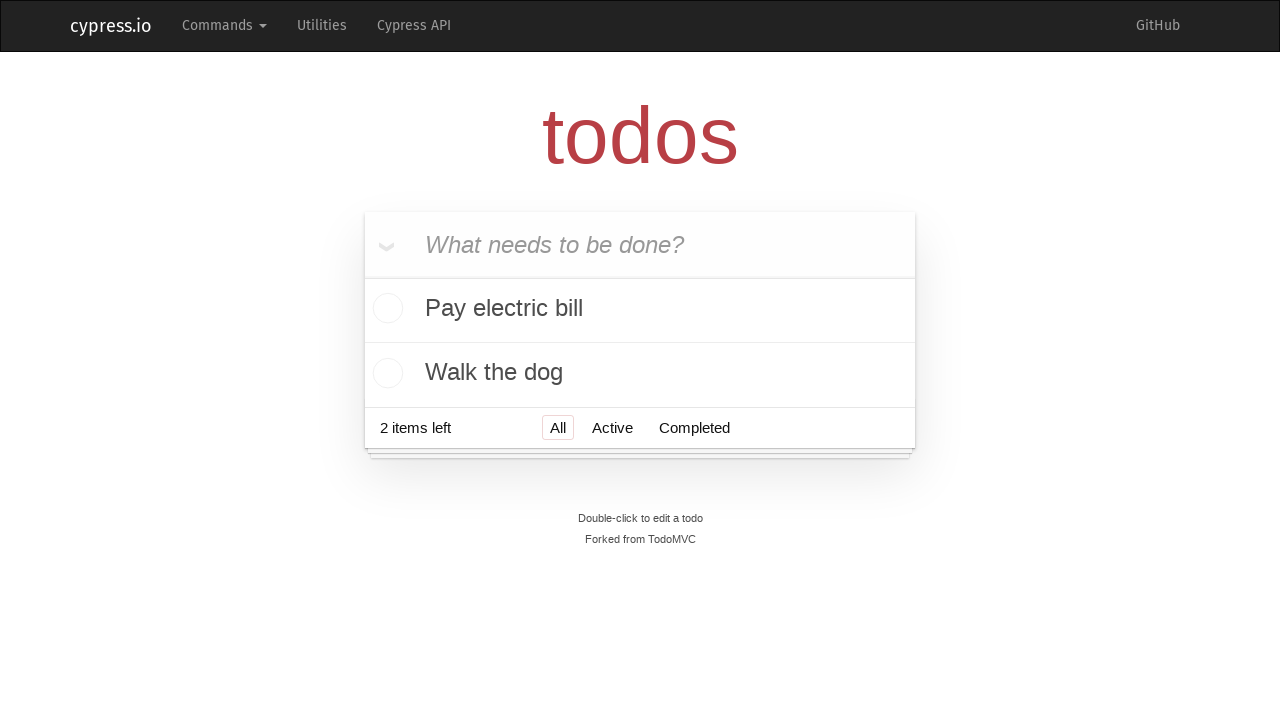

Filled input field with 'Feed the cat' on input.new-todo
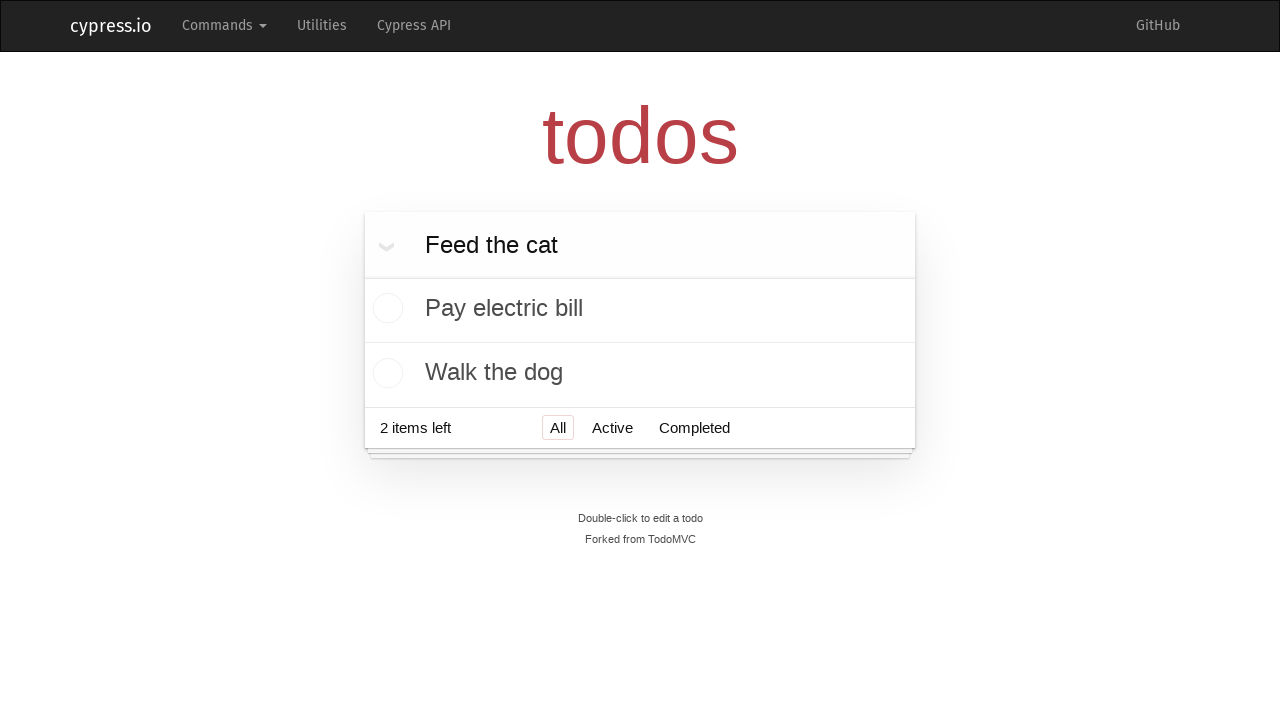

Pressed Enter to add new todo item on input.new-todo
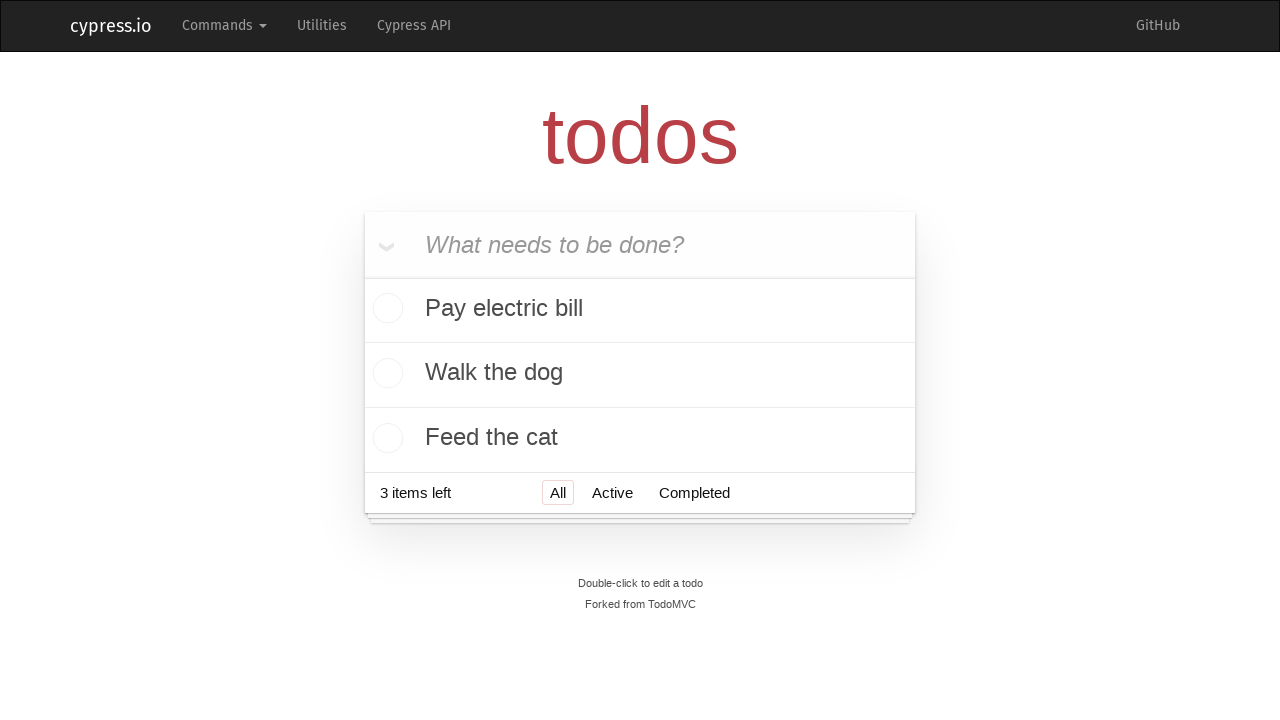

Located all todo list items
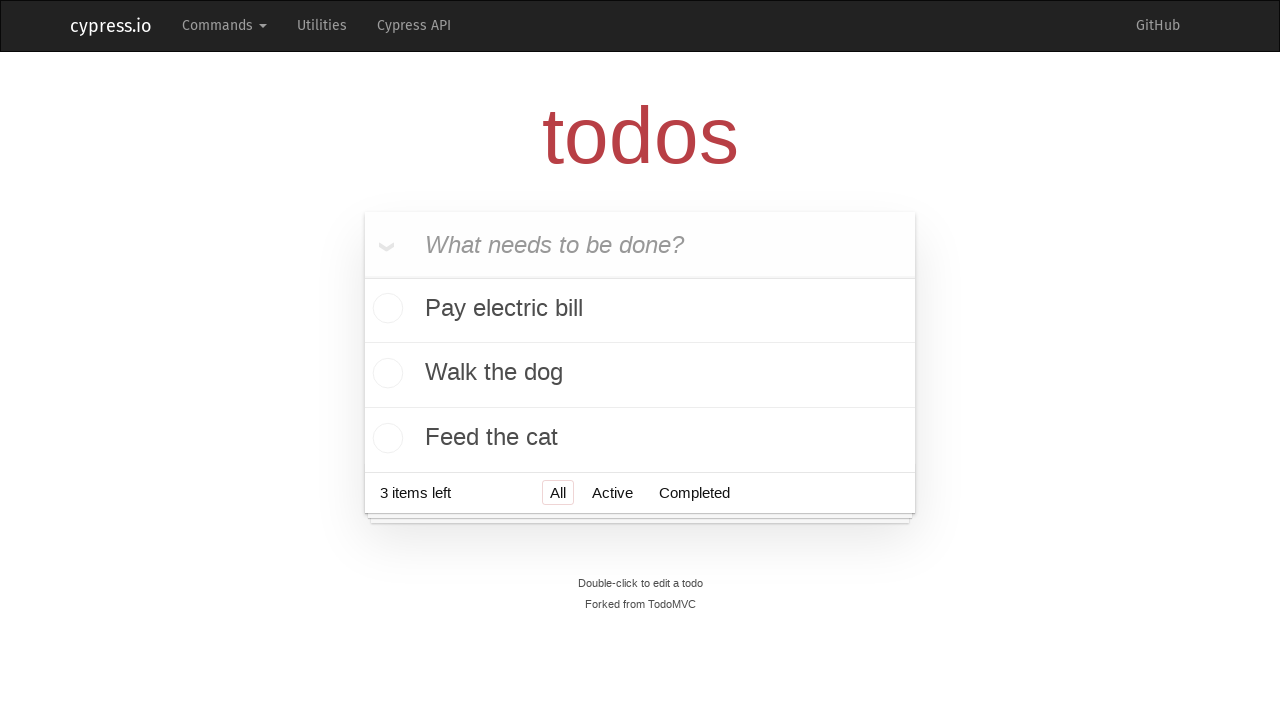

Verified todo list now contains 3 items
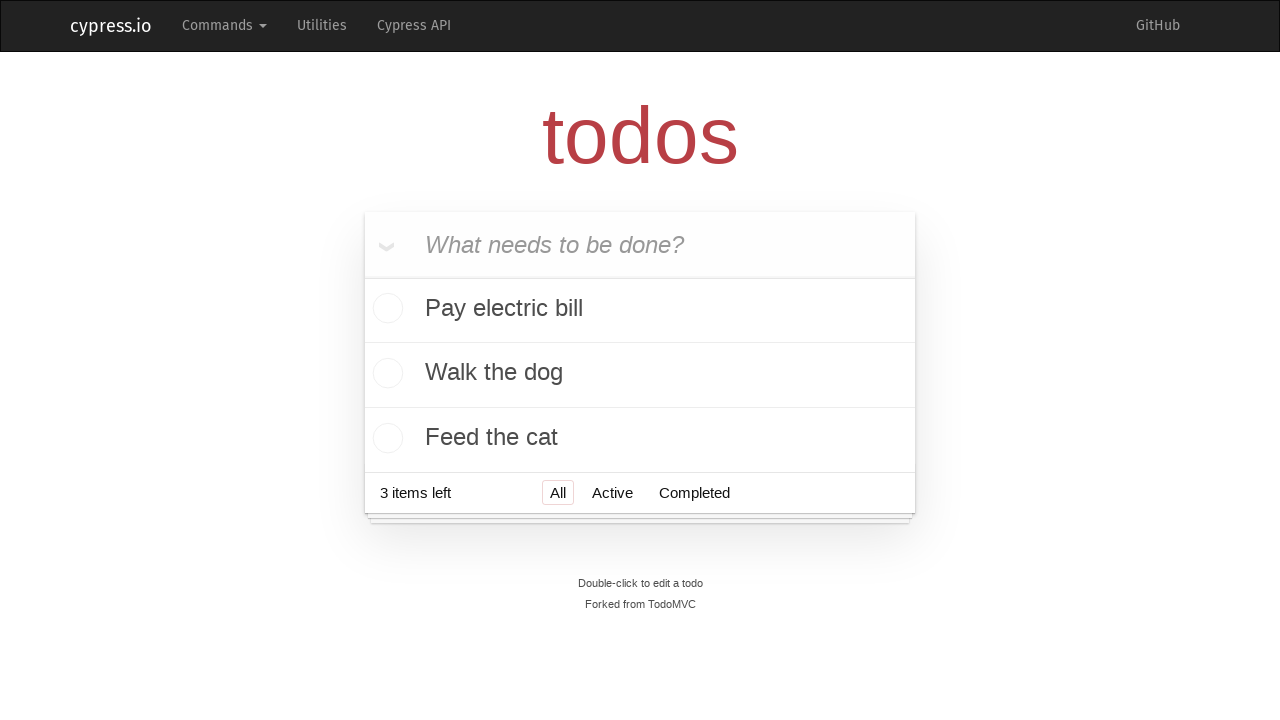

Retrieved the last todo item
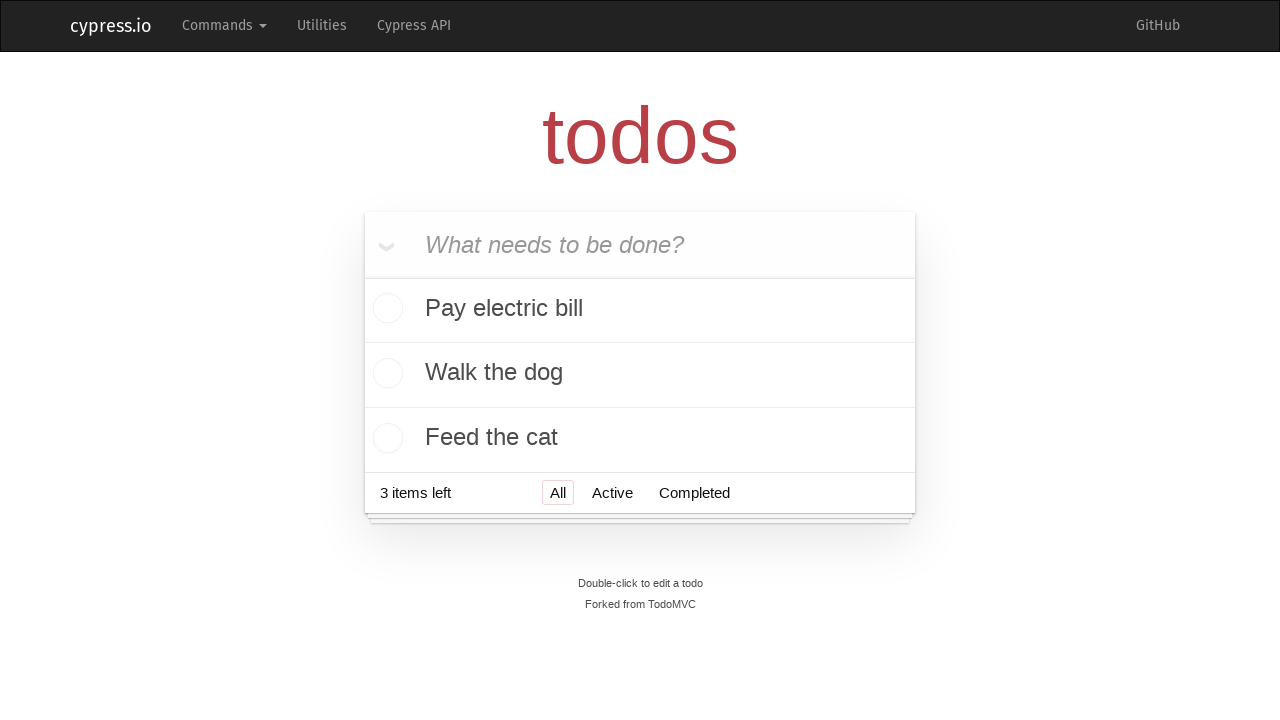

Verified last item text matches 'Feed the cat'
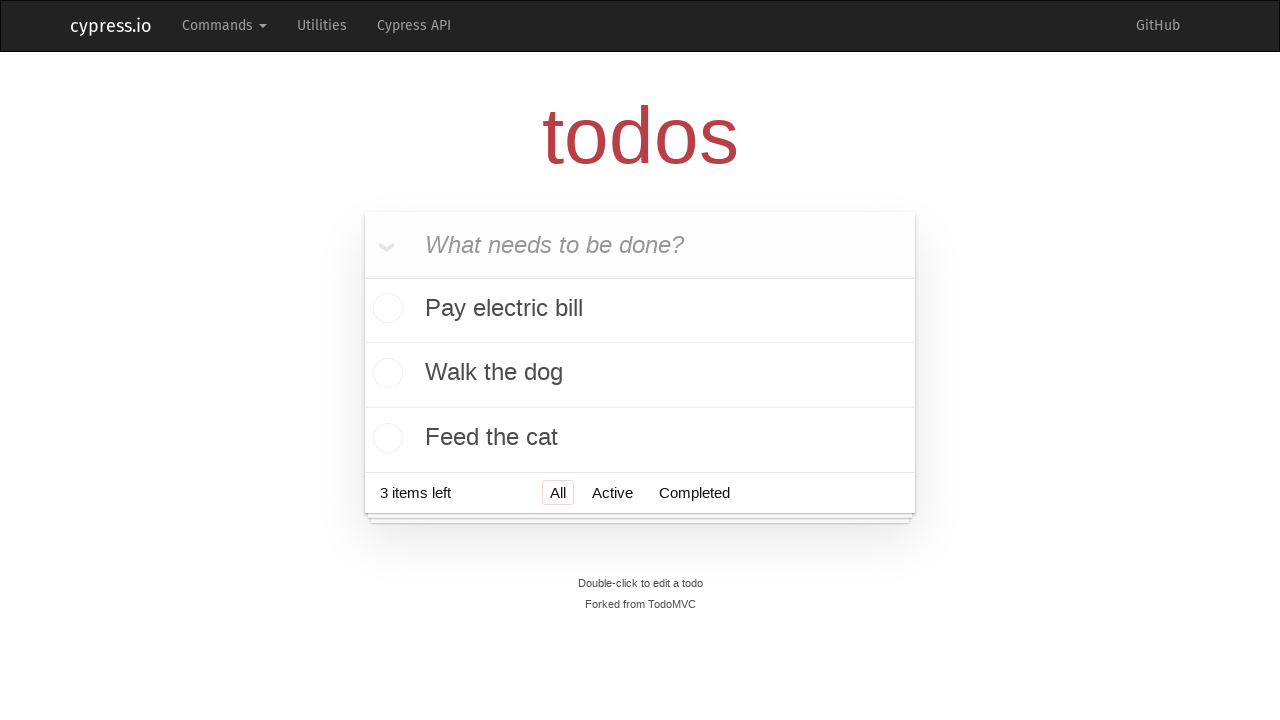

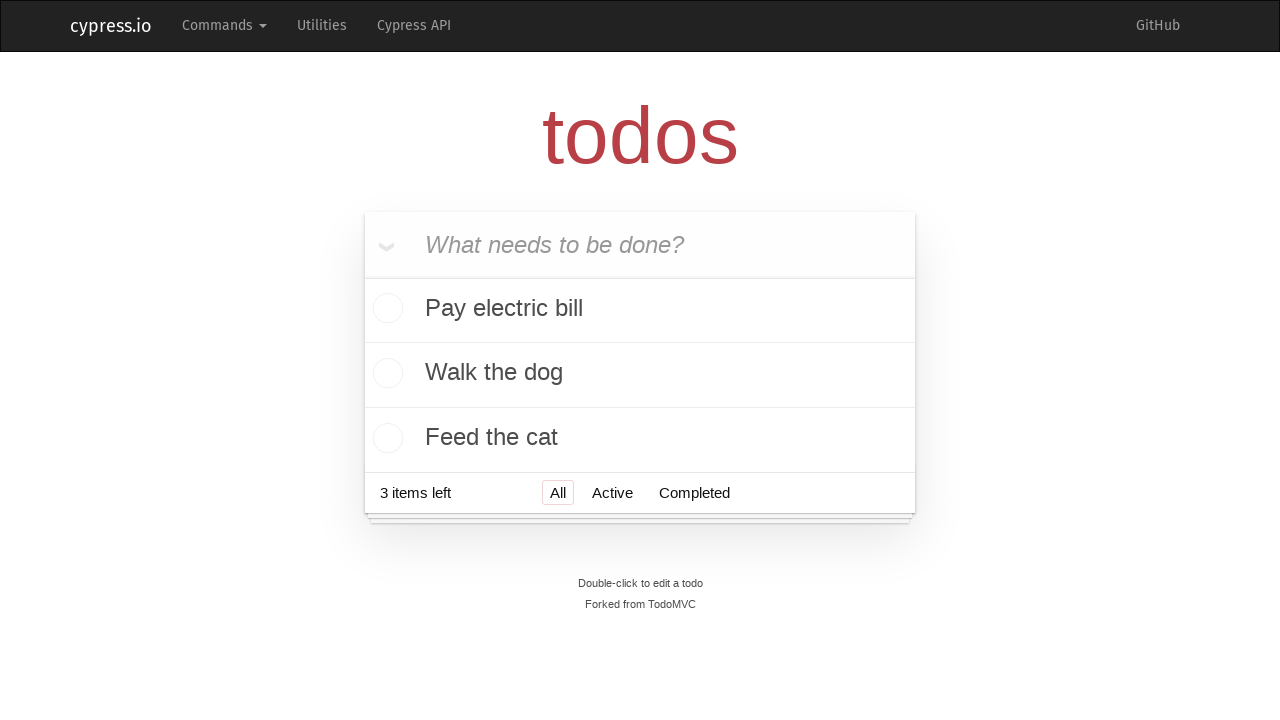